Tests the time picker by selecting specific hour, minute, and second values and verifying the result displays correctly

Starting URL: https://test-with-me-app.vercel.app/learning/web-elements/elements/date-time

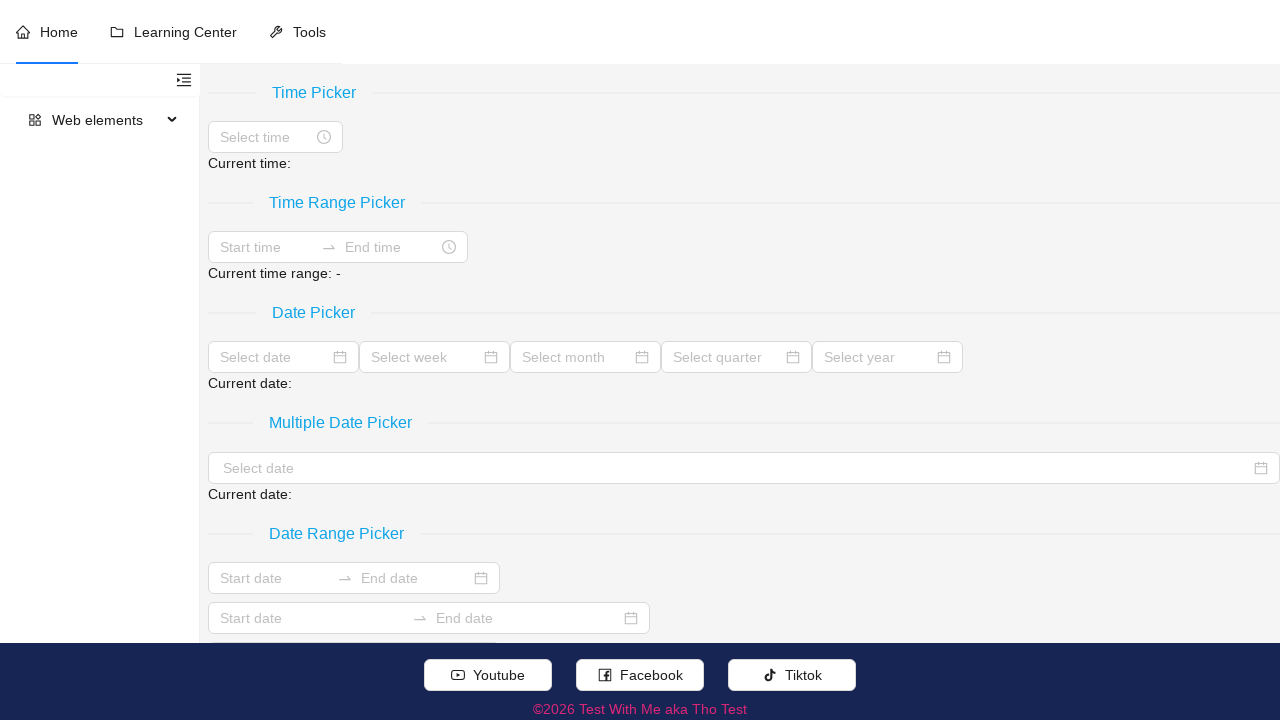

Clicked on time picker input field at (266, 137) on xpath=//input[@placeholder='Select time']
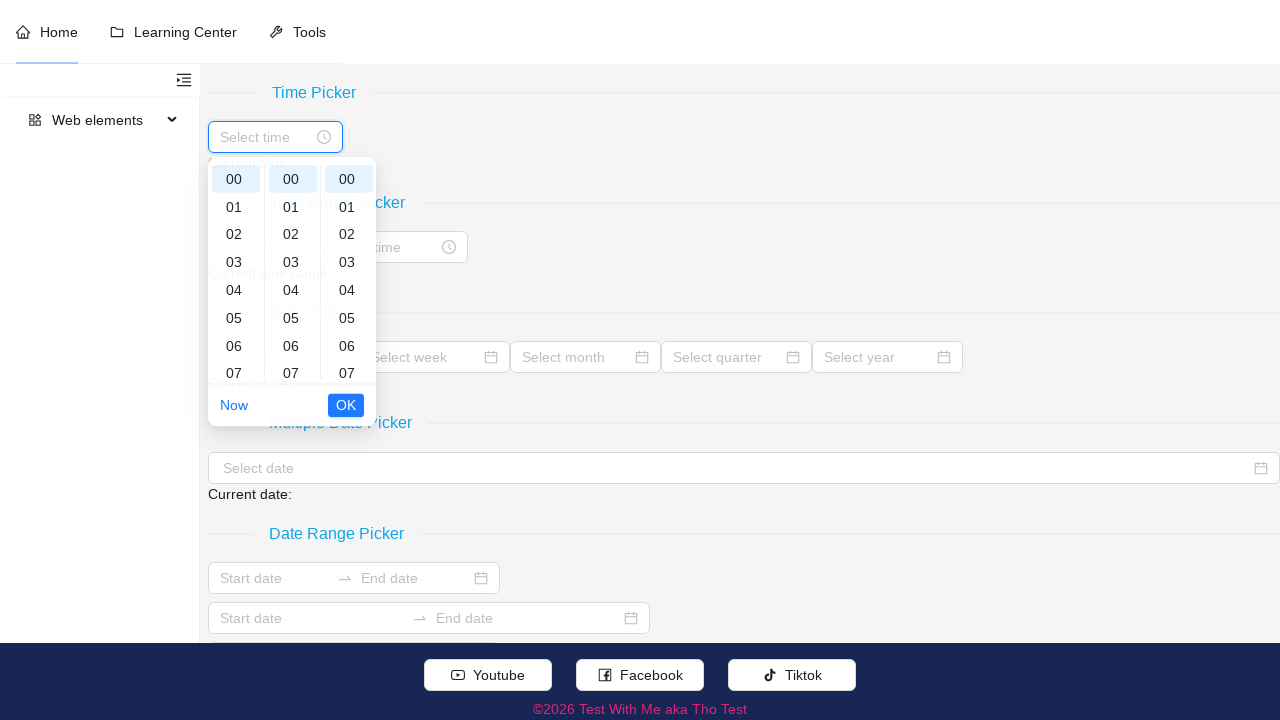

Selected hour value 23 from time picker at (236, 367) on xpath=//ul[contains(concat(' ',normalize-space(@class),' '),' ant-picker-time-pa
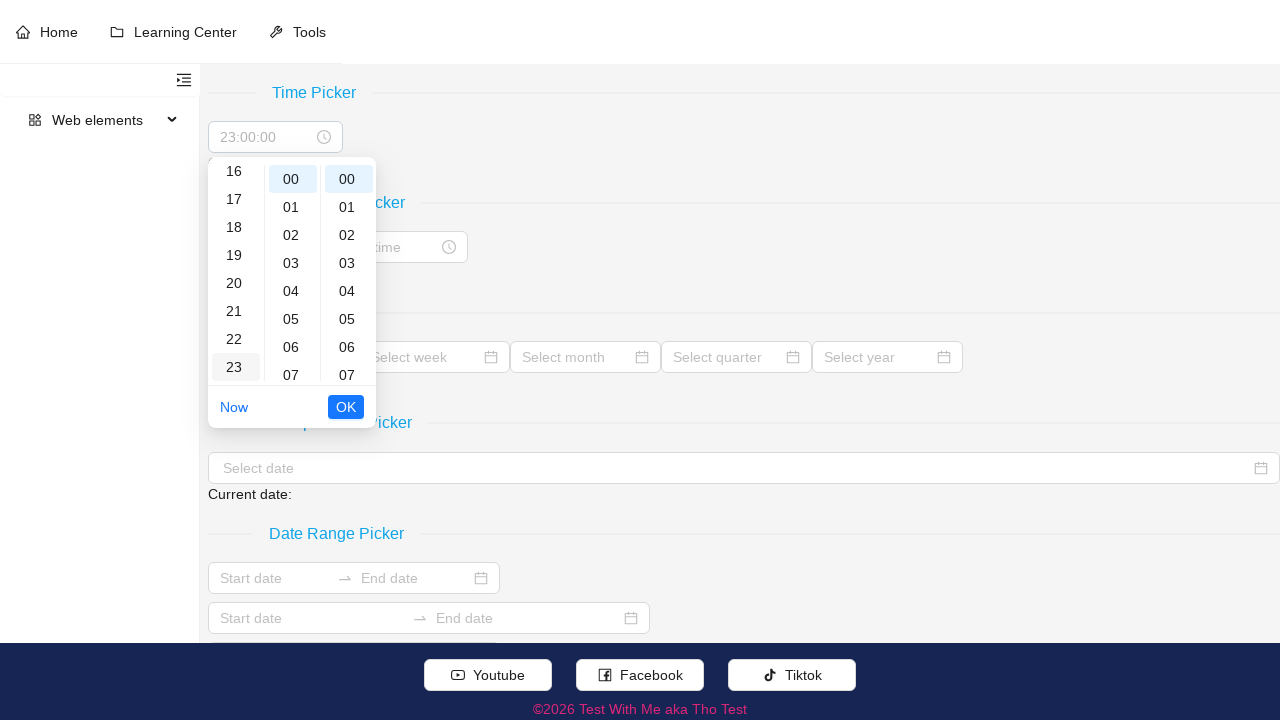

Selected minute value 30 from time picker at (292, 273) on xpath=//ul[contains(concat(' ',normalize-space(@class),' '),' ant-picker-time-pa
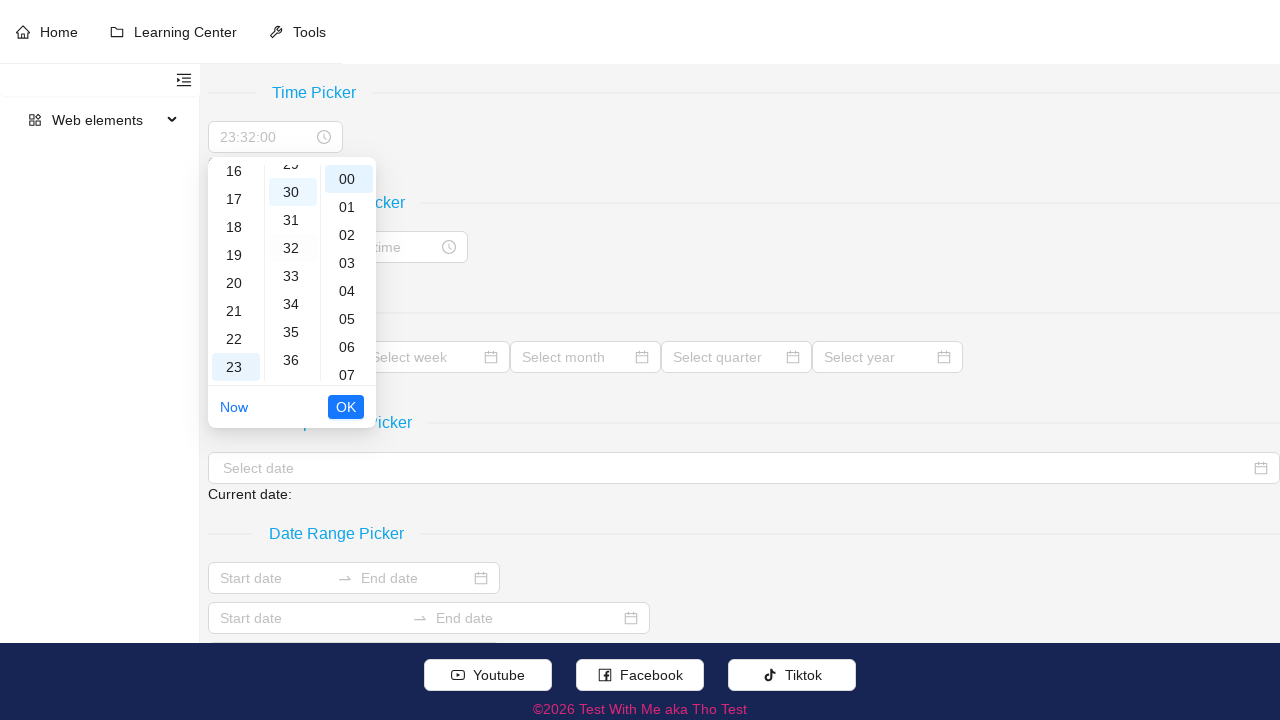

Selected second value 20 from time picker at (348, 273) on xpath=//ul[contains(concat(' ',normalize-space(@class),' '),' ant-picker-time-pa
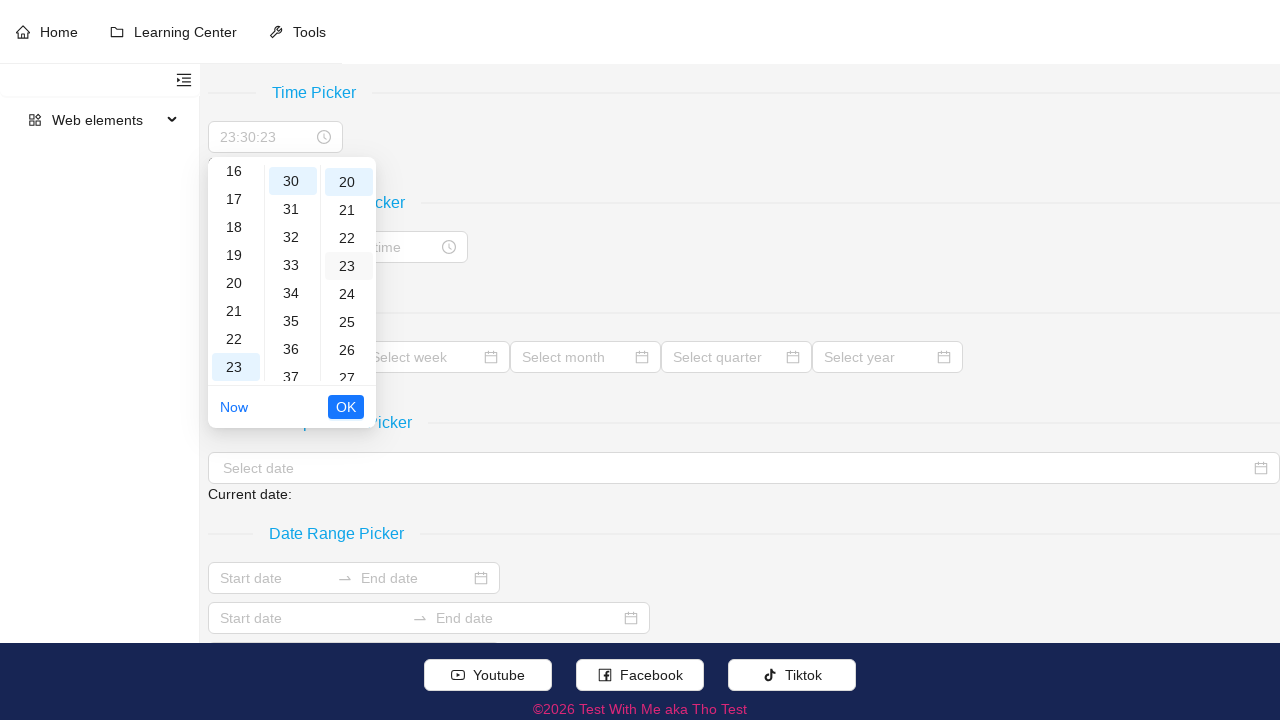

Pressed Enter to confirm time selection (23:30:20) on //input[@placeholder='Select time']
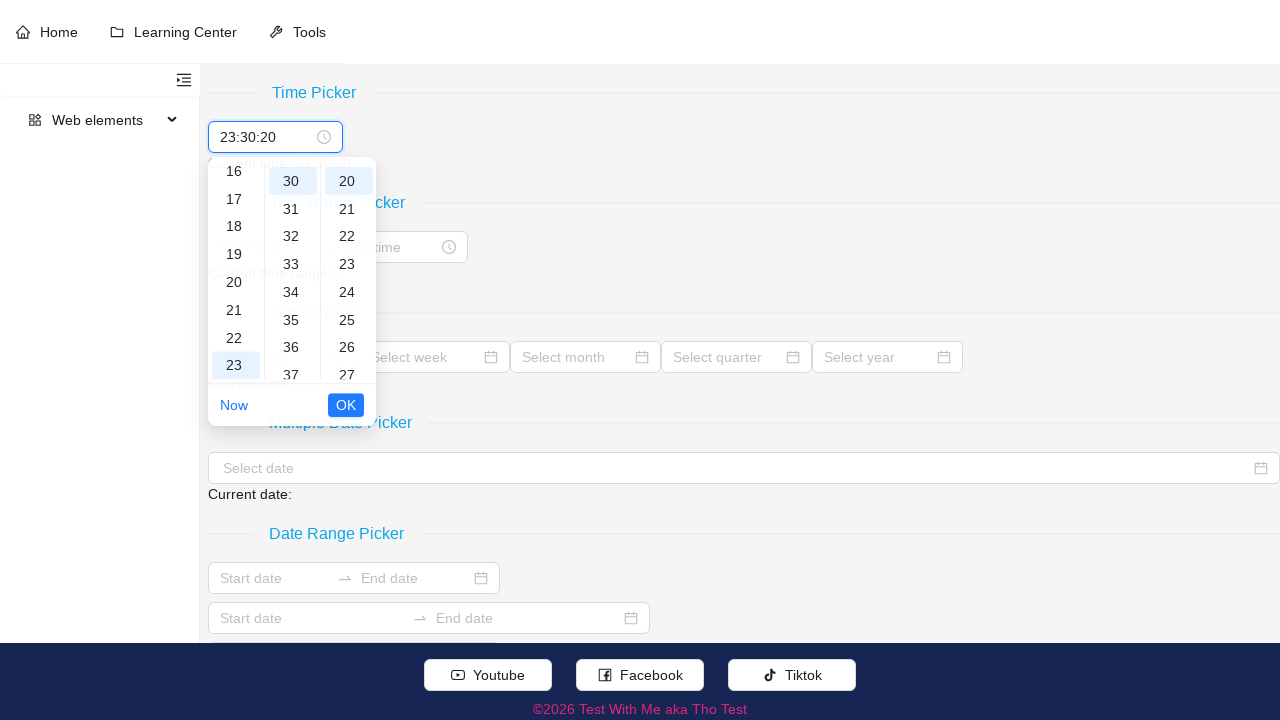

Verified that current time display is visible after time selection
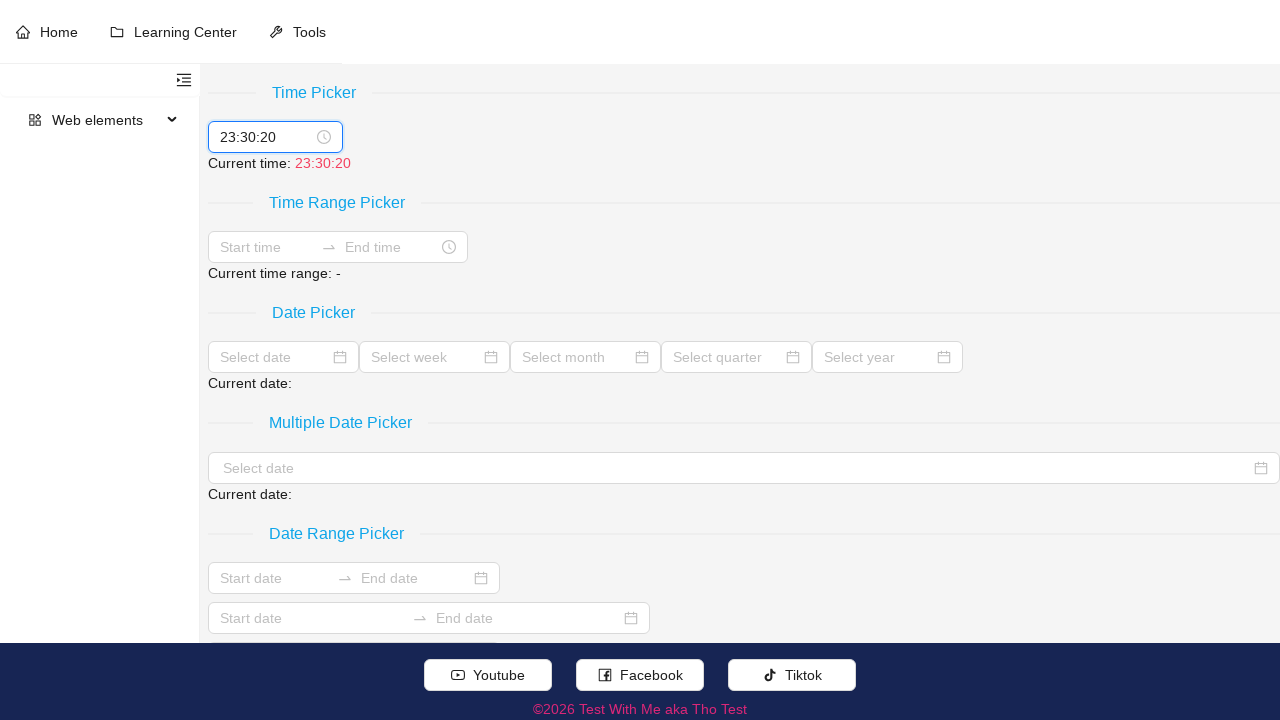

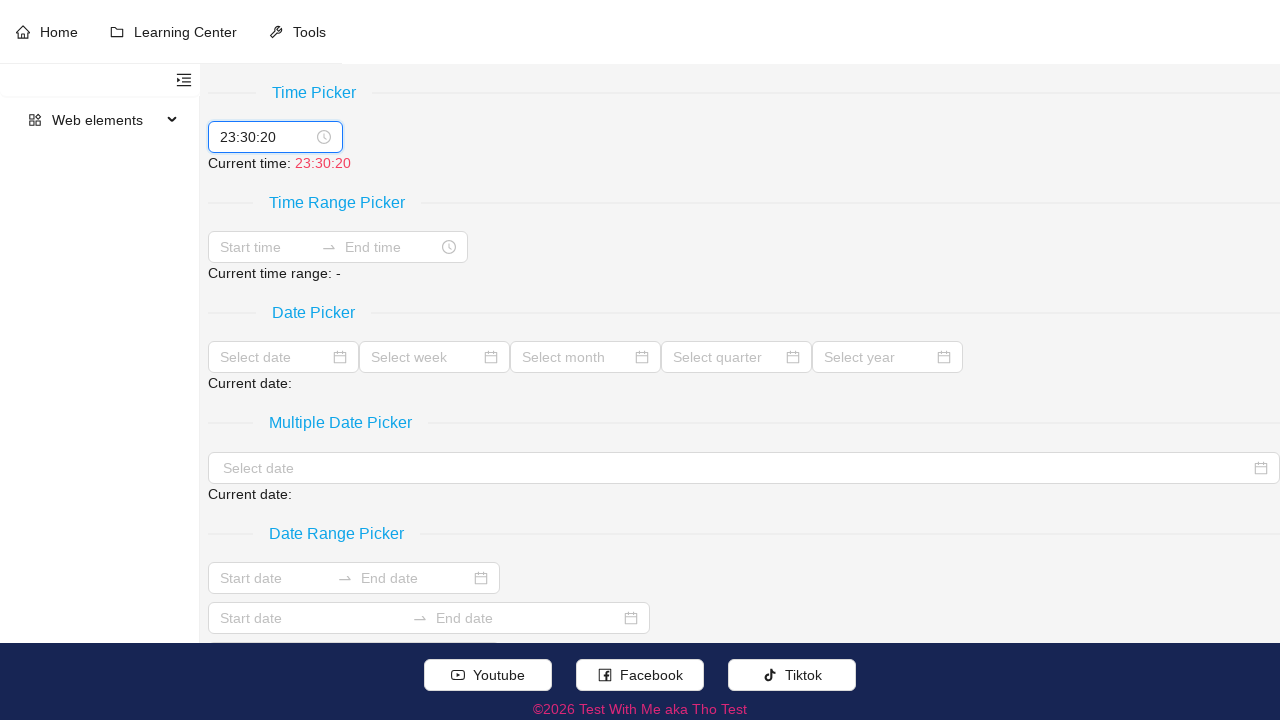